Tests basic browser navigation by navigating to a second URL, going back to the first page, going forward again, and refreshing the page.

Starting URL: https://www.krafttechnologie.com/

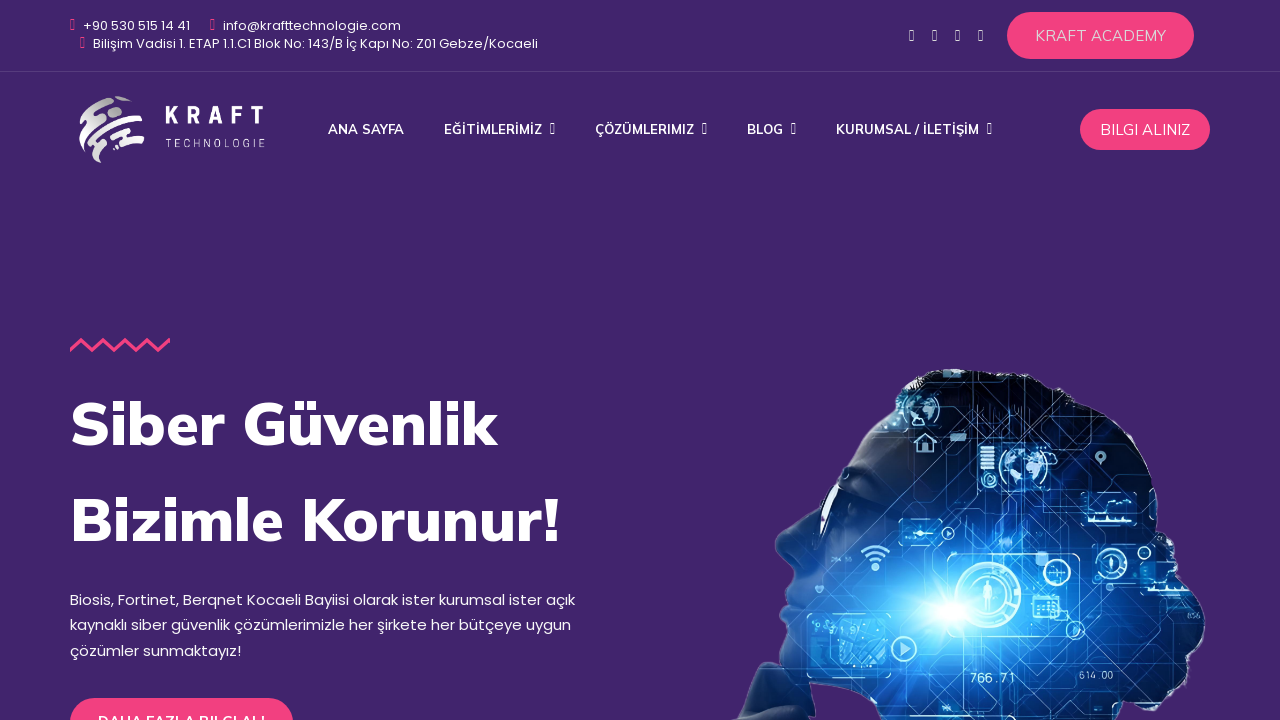

Navigated to starting URL https://www.krafttechnologie.com/
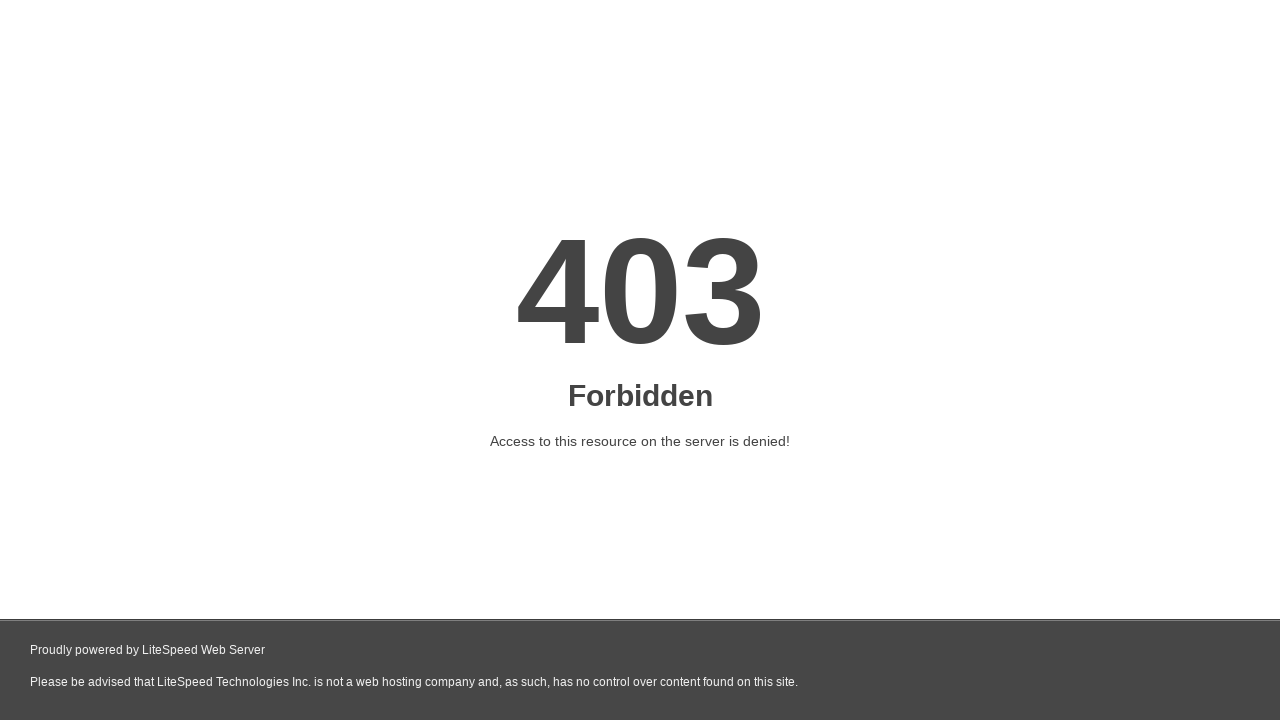

Navigated to second URL https://www.eurotechstudy.com/en
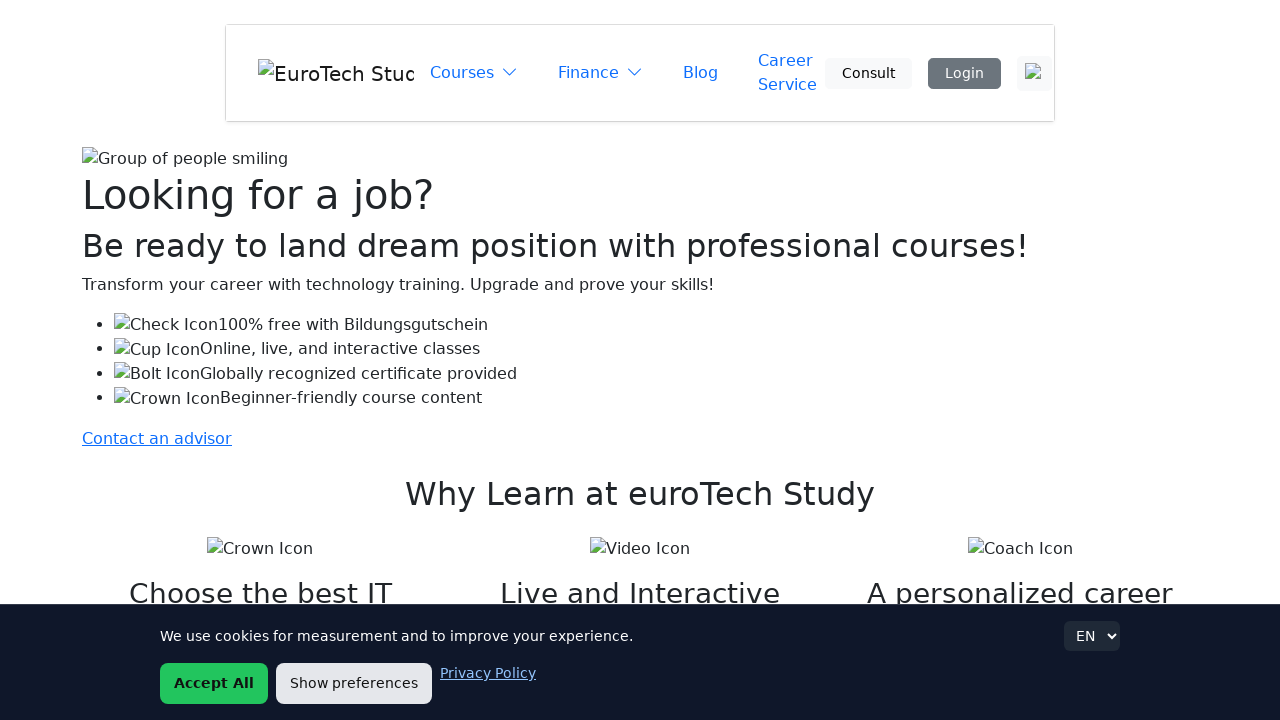

Navigated back to first page (https://www.krafttechnologie.com/)
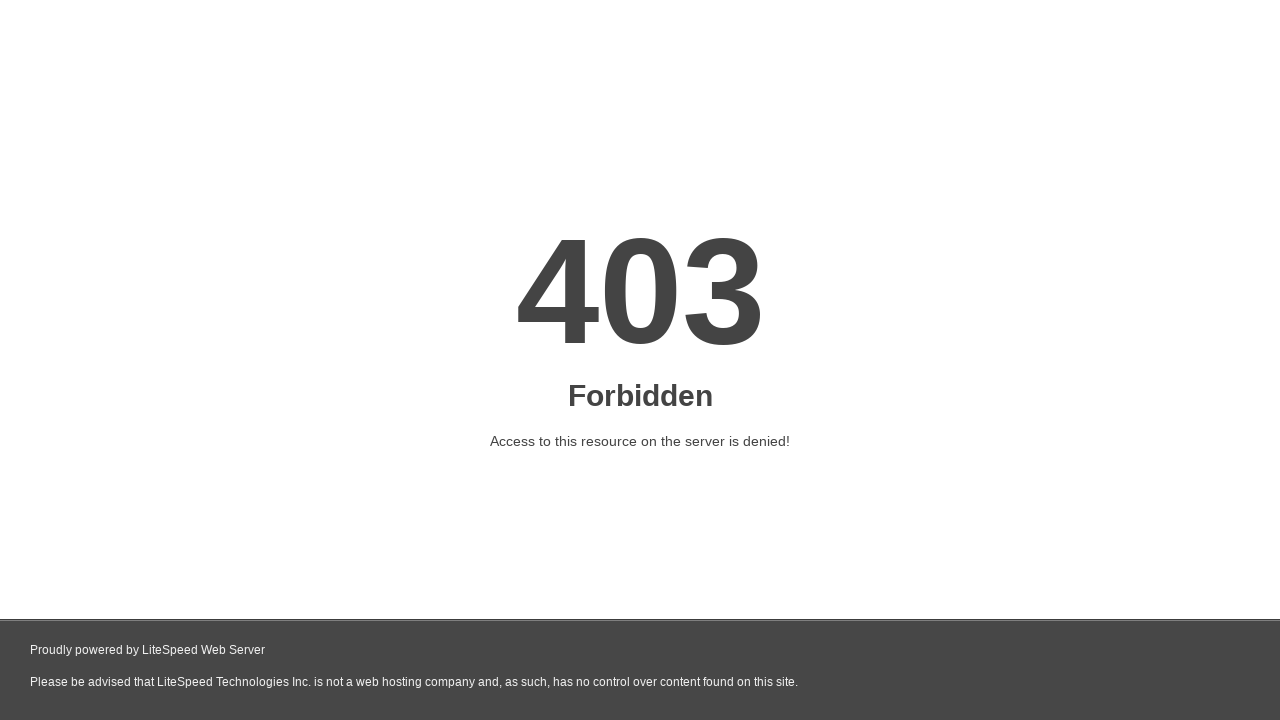

Navigated forward to second page (https://www.eurotechstudy.com/en)
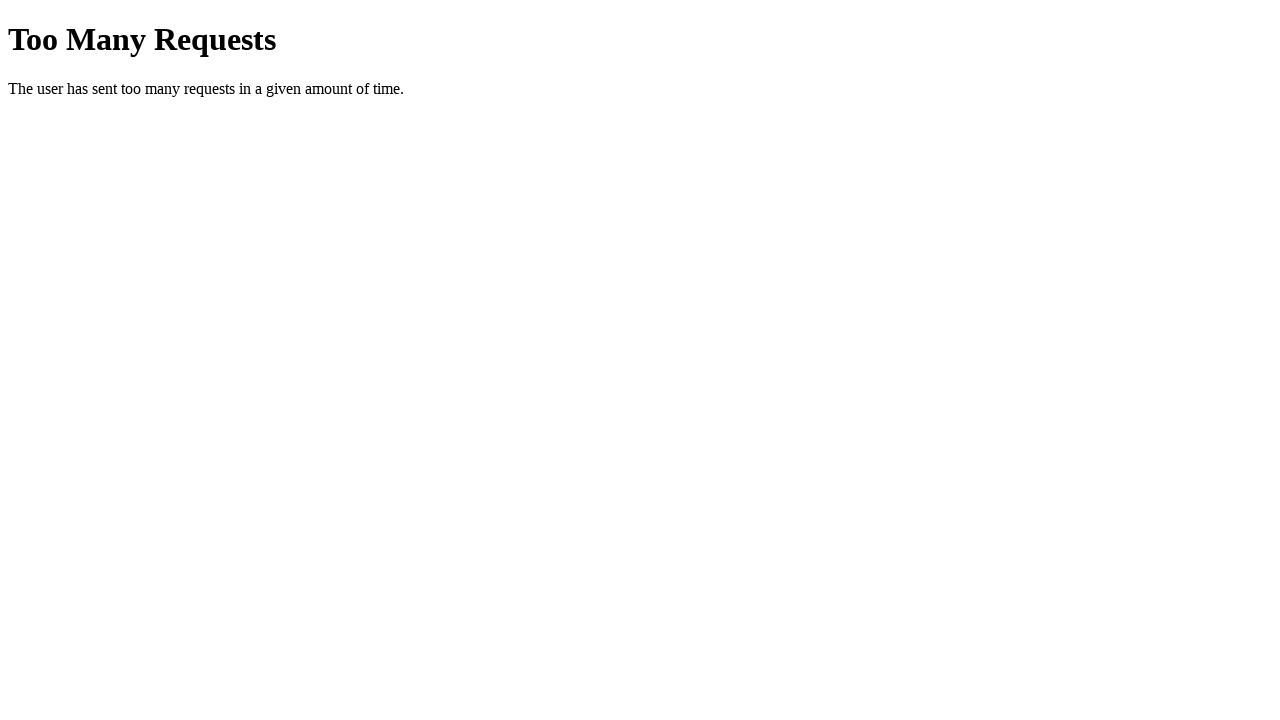

Refreshed the current page
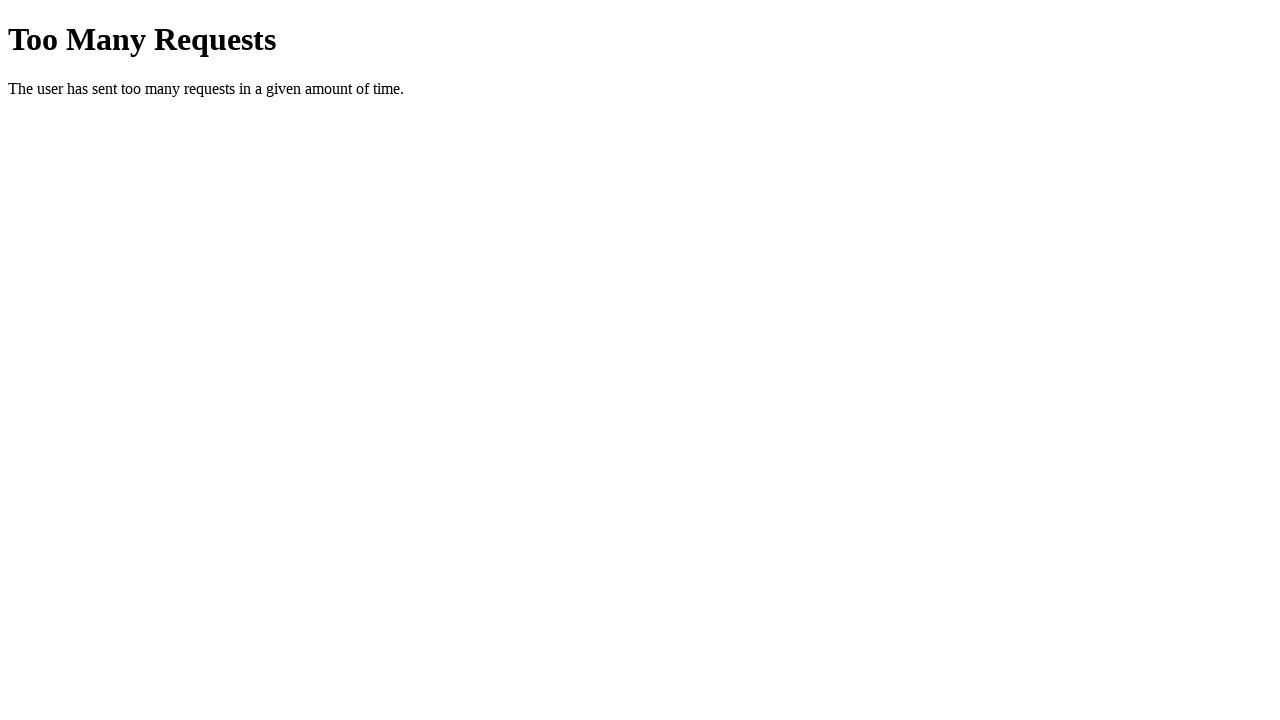

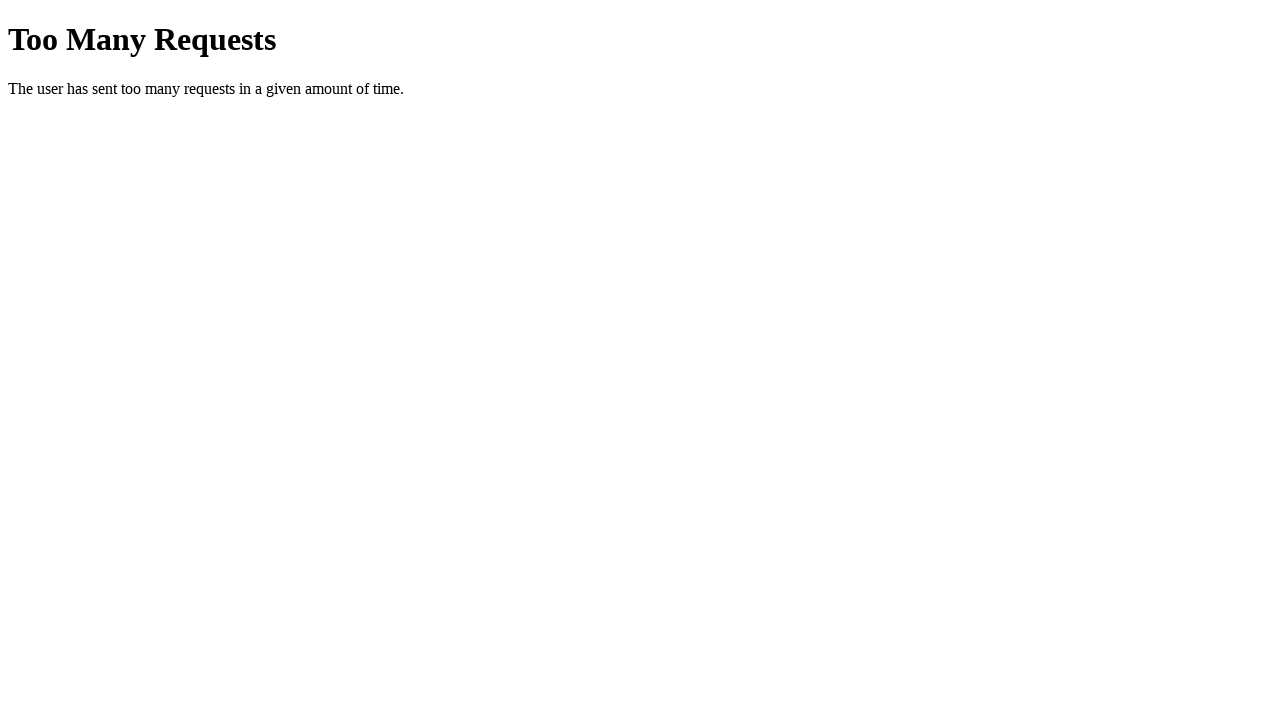